Navigates to Hacker News "newest" page and clicks the "More" button multiple times to load additional articles, verifying that articles are displayed on each page load.

Starting URL: https://news.ycombinator.com/newest

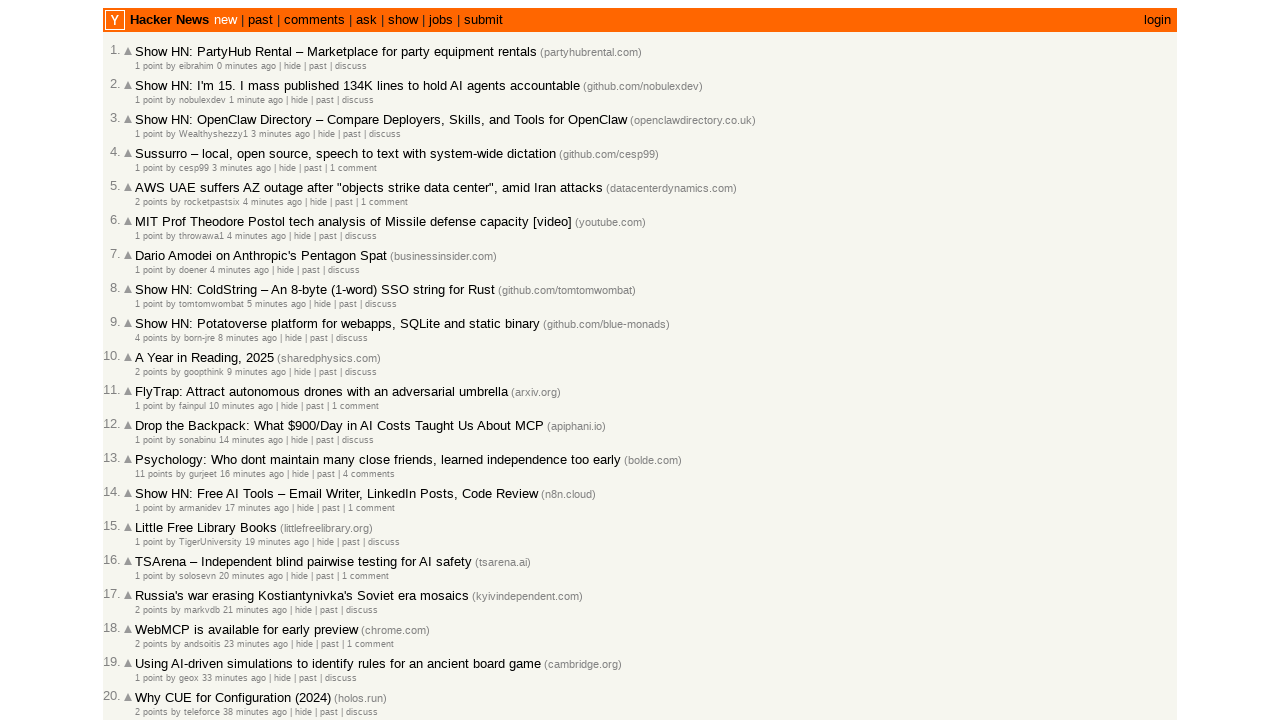

Waited for initial articles to load on Hacker News newest page
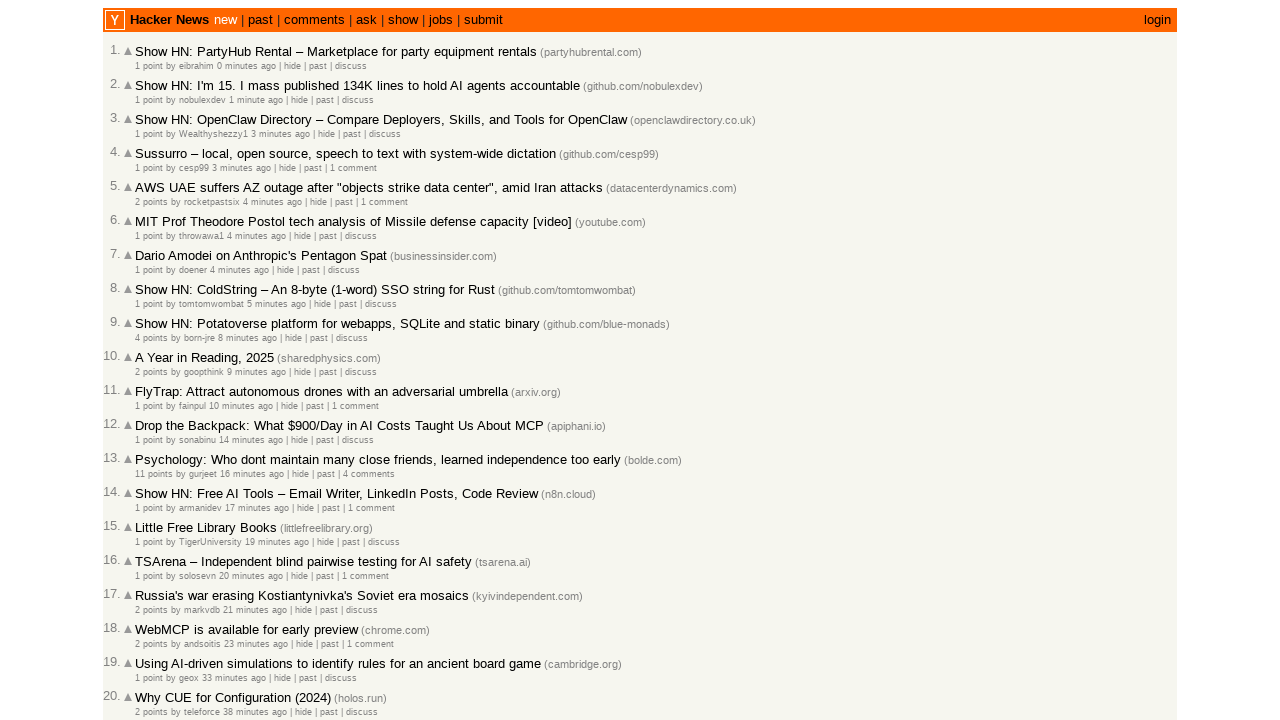

Clicked 'More' button (iteration 1/3) to load next page of articles at (149, 616) on .morelink
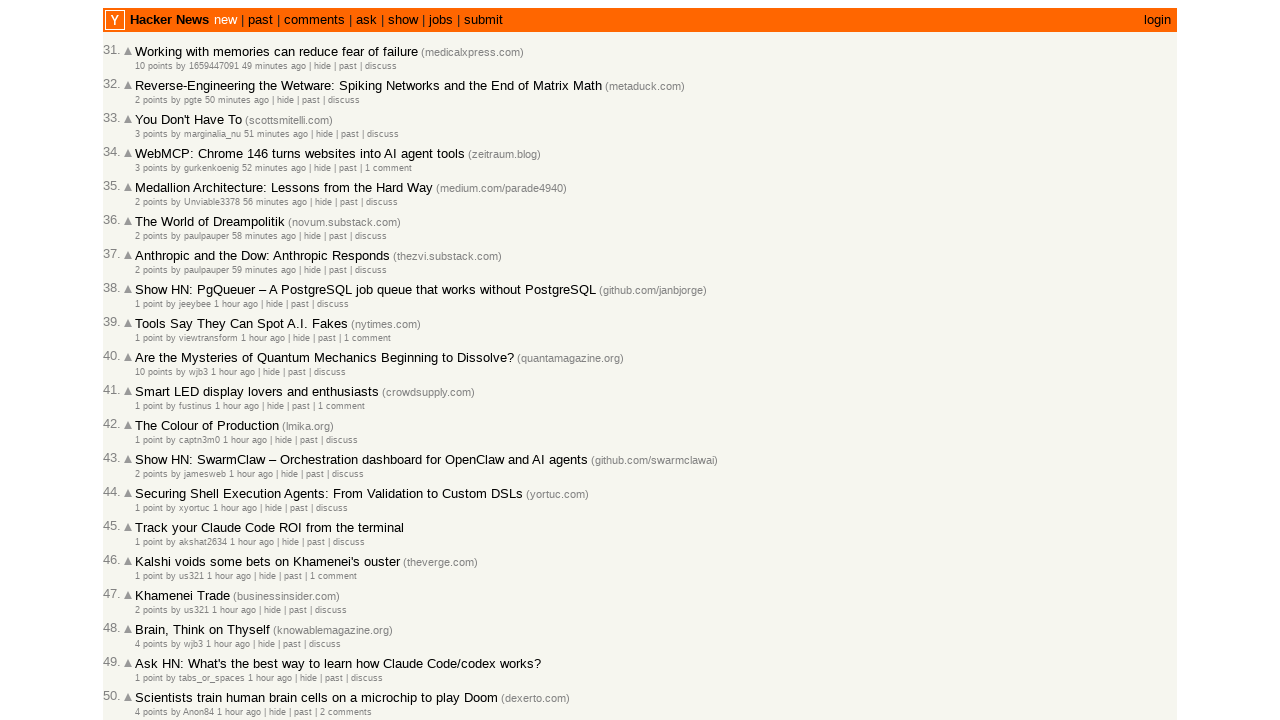

Waited for new articles to load after clicking 'More'
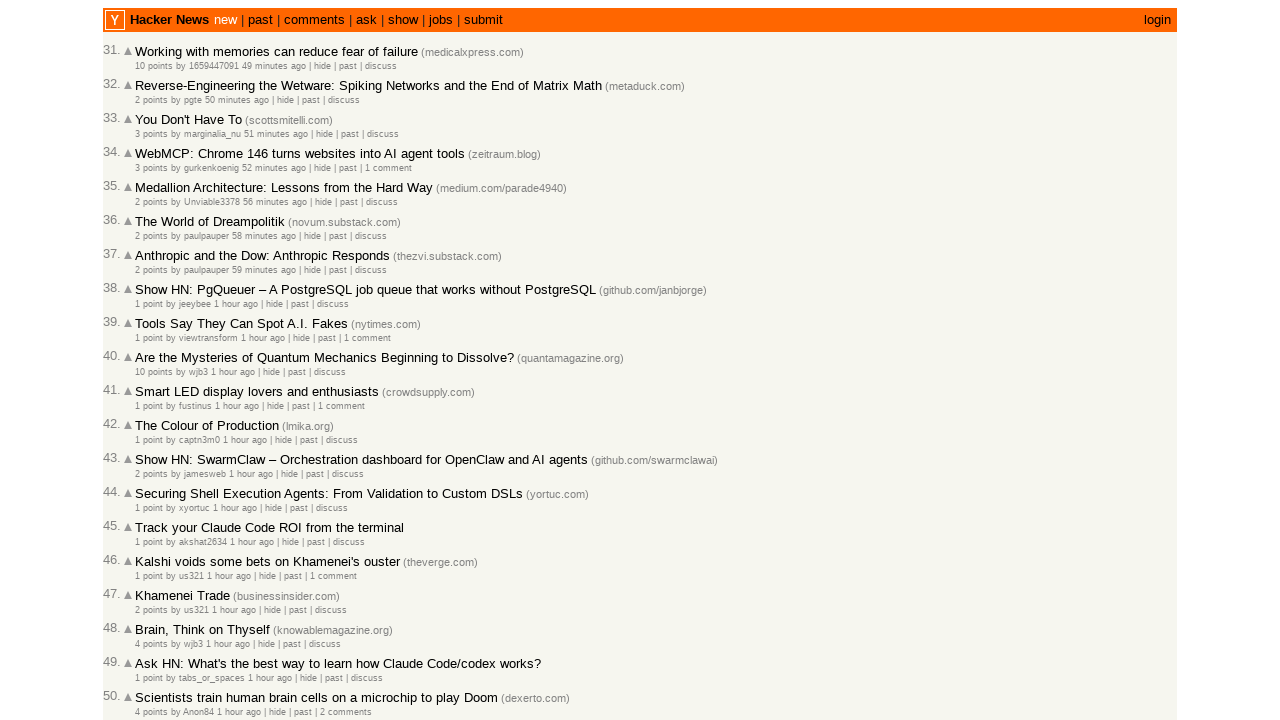

Waited 1 second for page to fully render
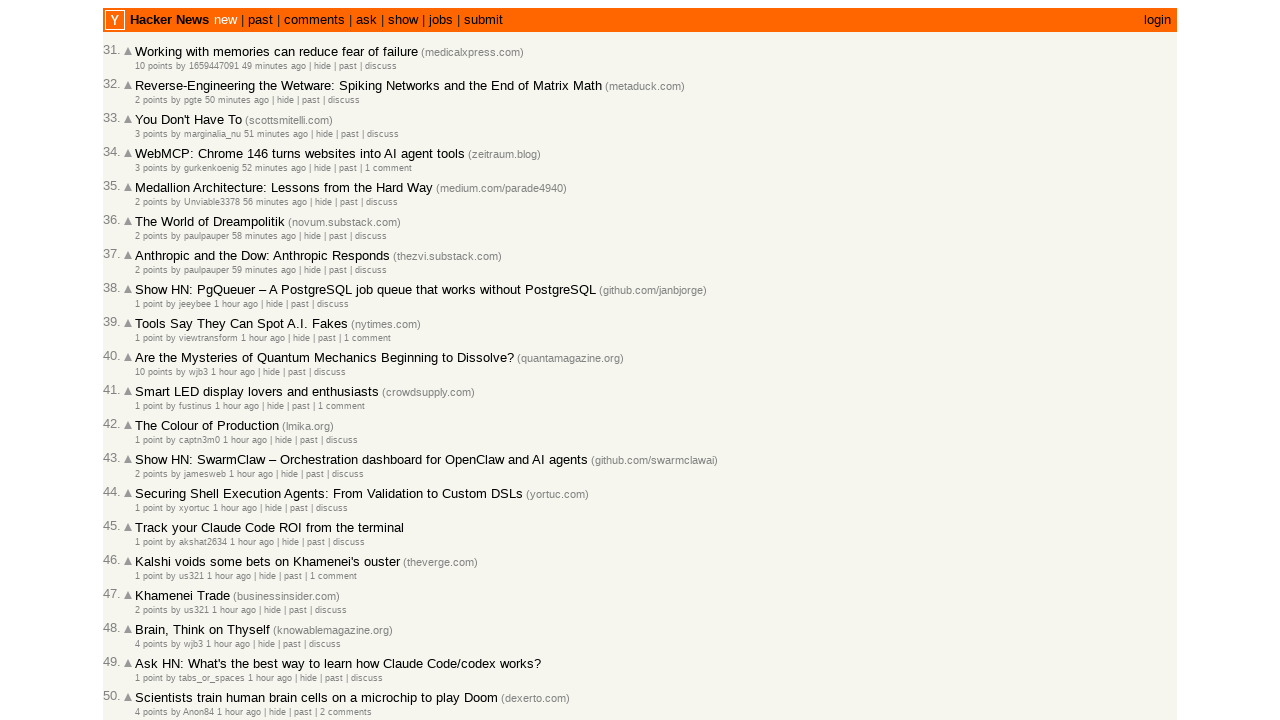

Clicked 'More' button (iteration 2/3) to load next page of articles at (149, 616) on .morelink
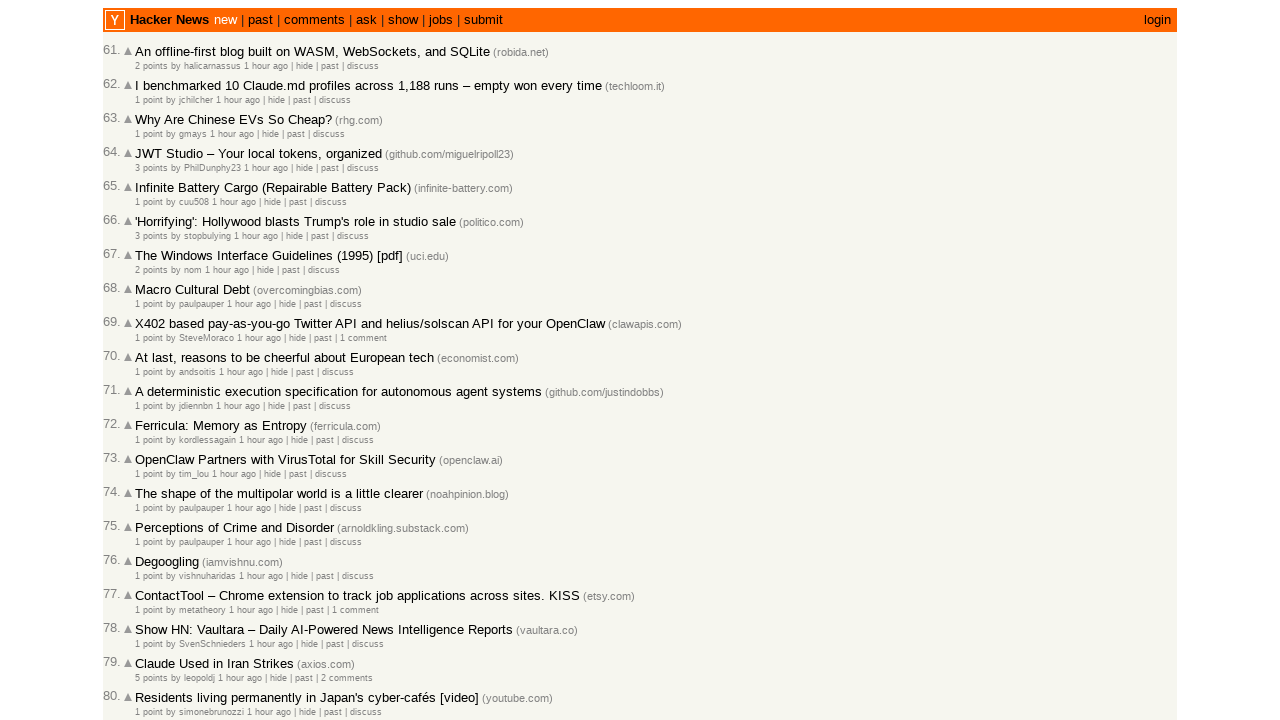

Waited for new articles to load after clicking 'More'
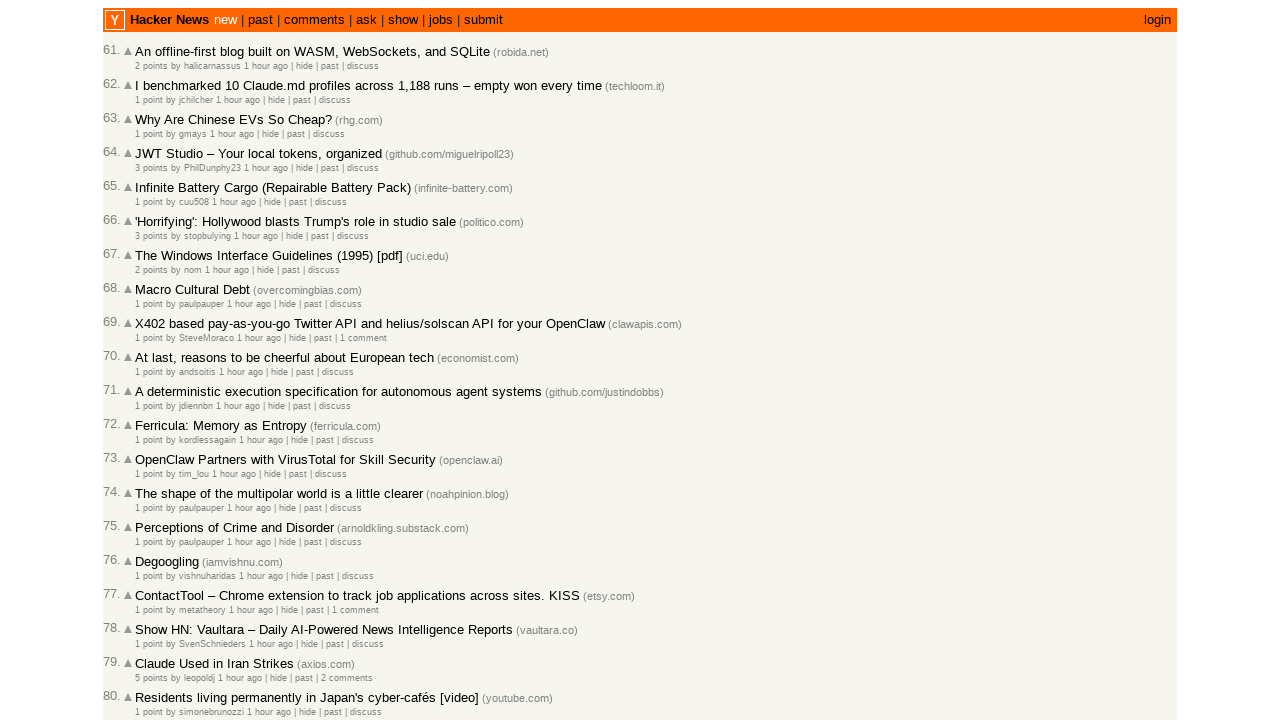

Waited 1 second for page to fully render
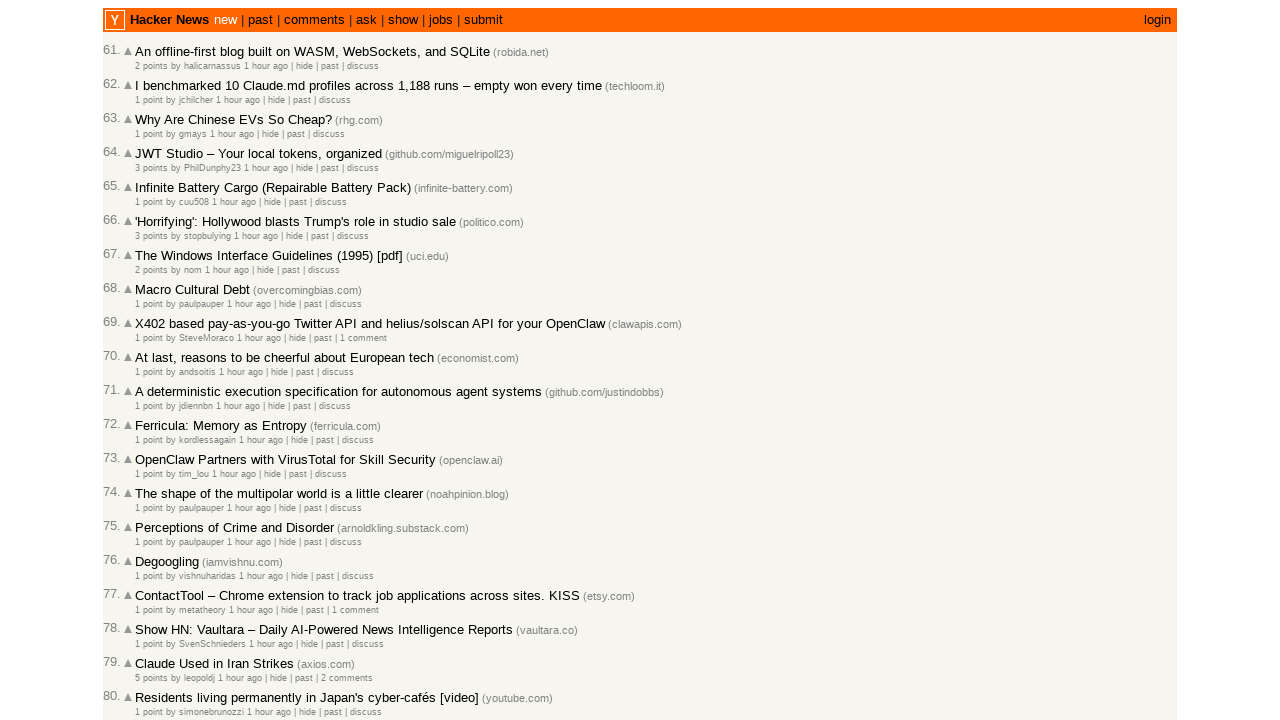

Clicked 'More' button (iteration 3/3) to load next page of articles at (149, 616) on .morelink
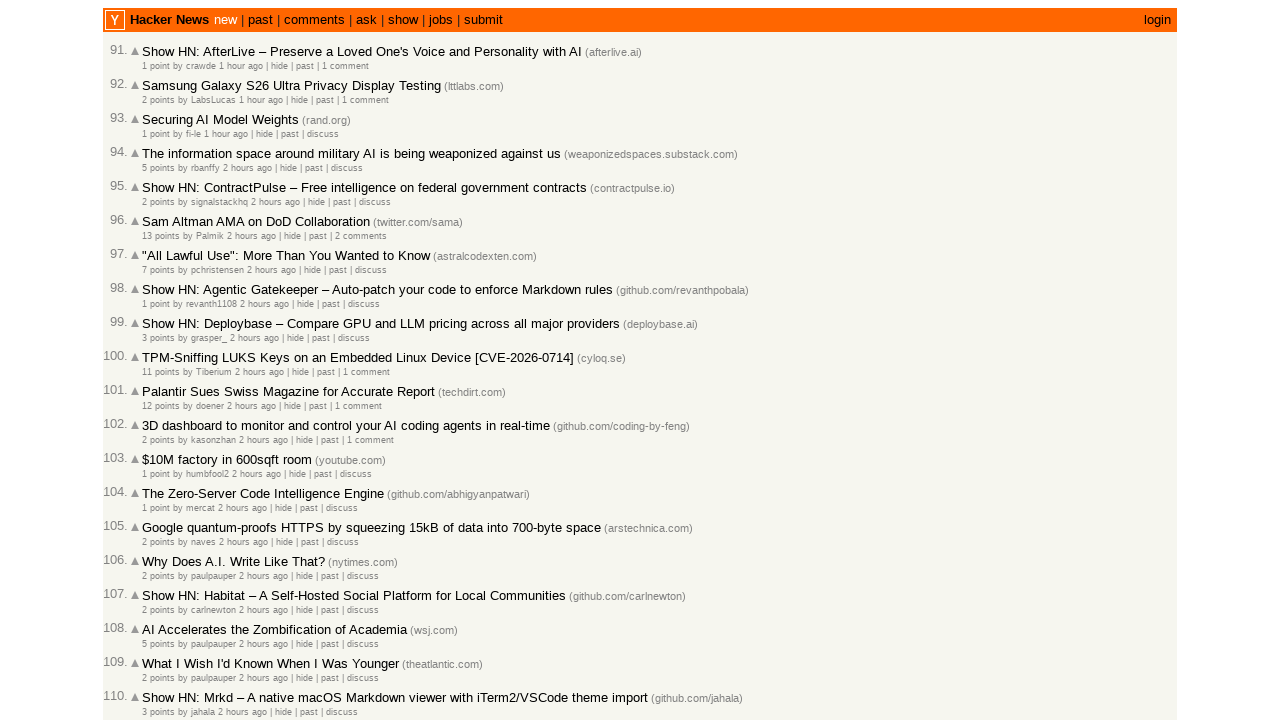

Waited for new articles to load after clicking 'More'
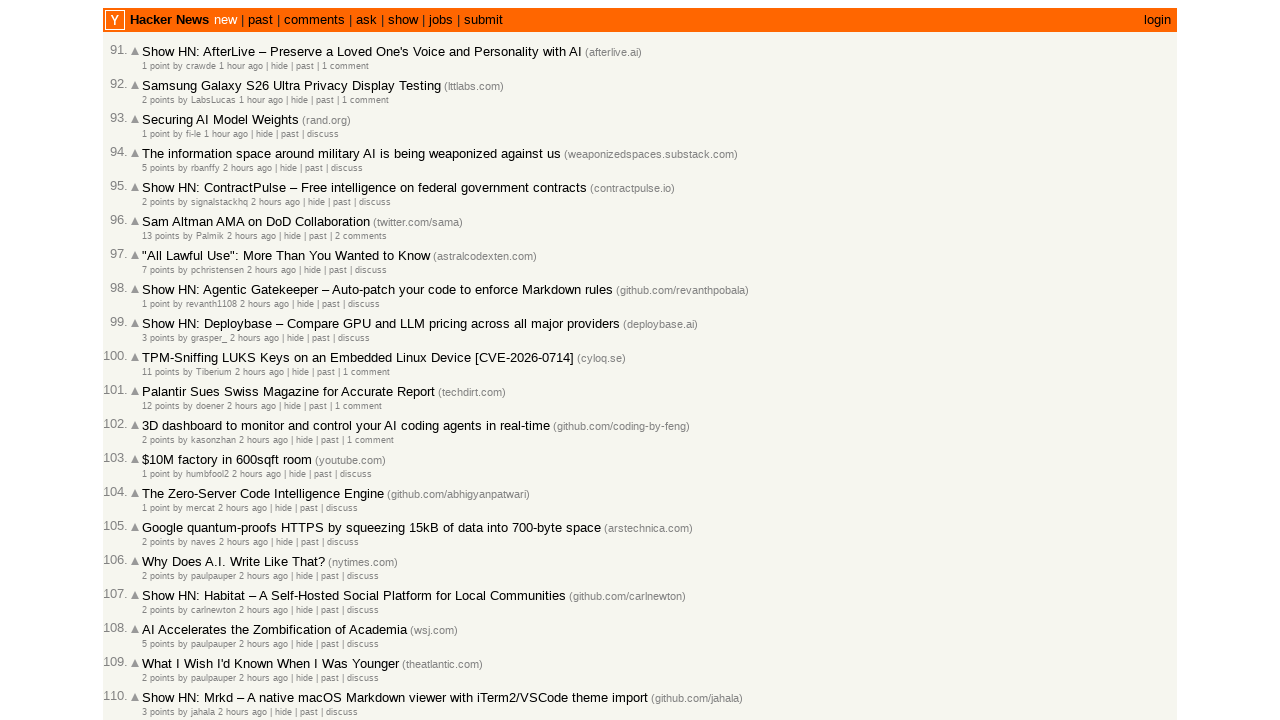

Waited 1 second for page to fully render
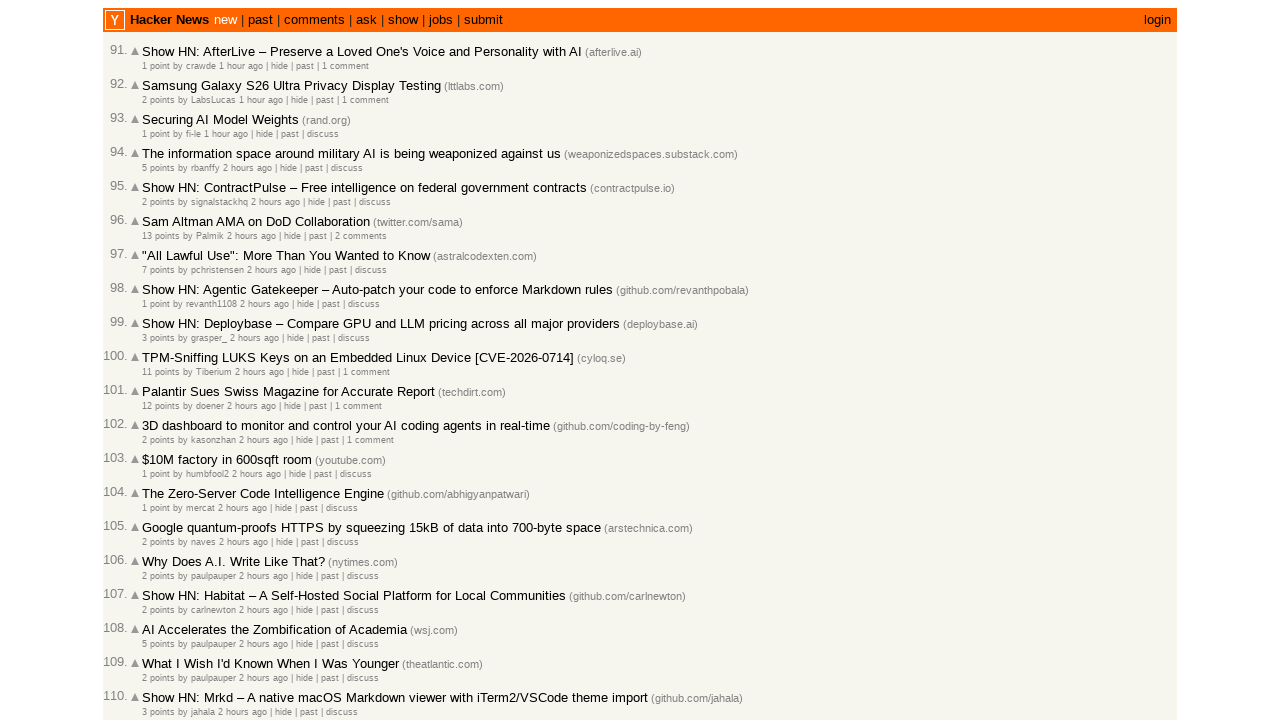

Verified articles are still displayed on final page load
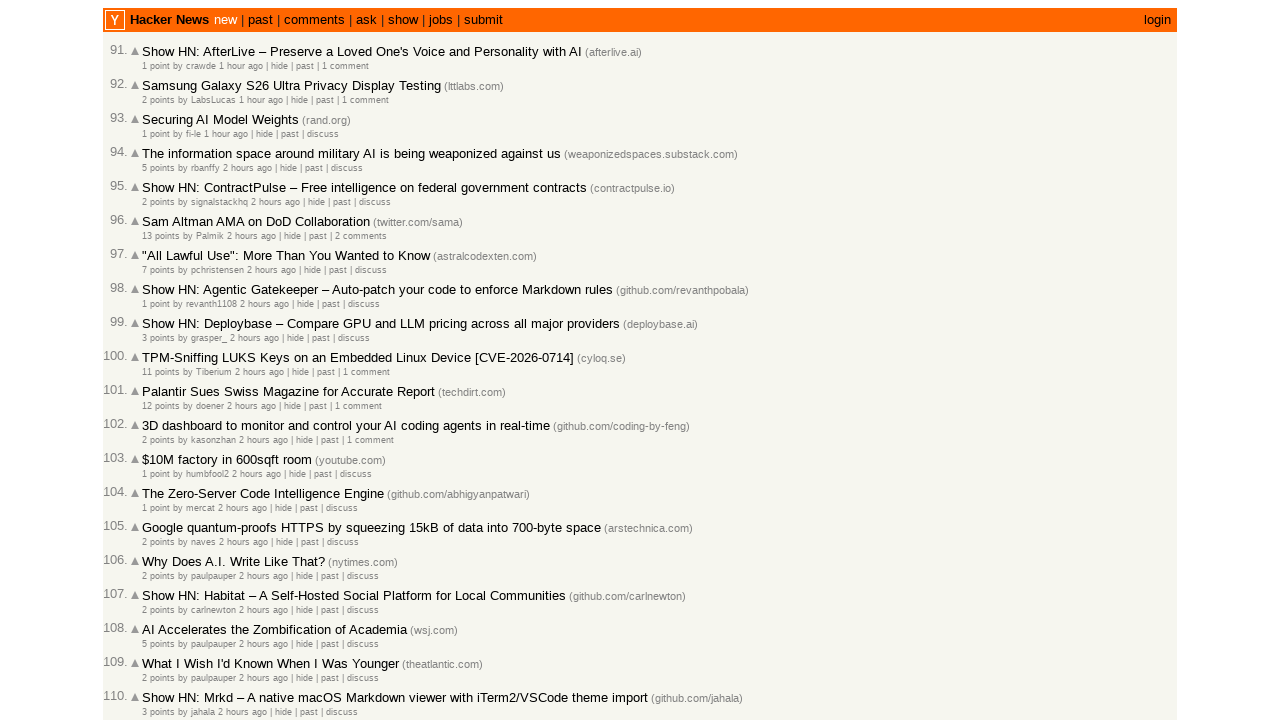

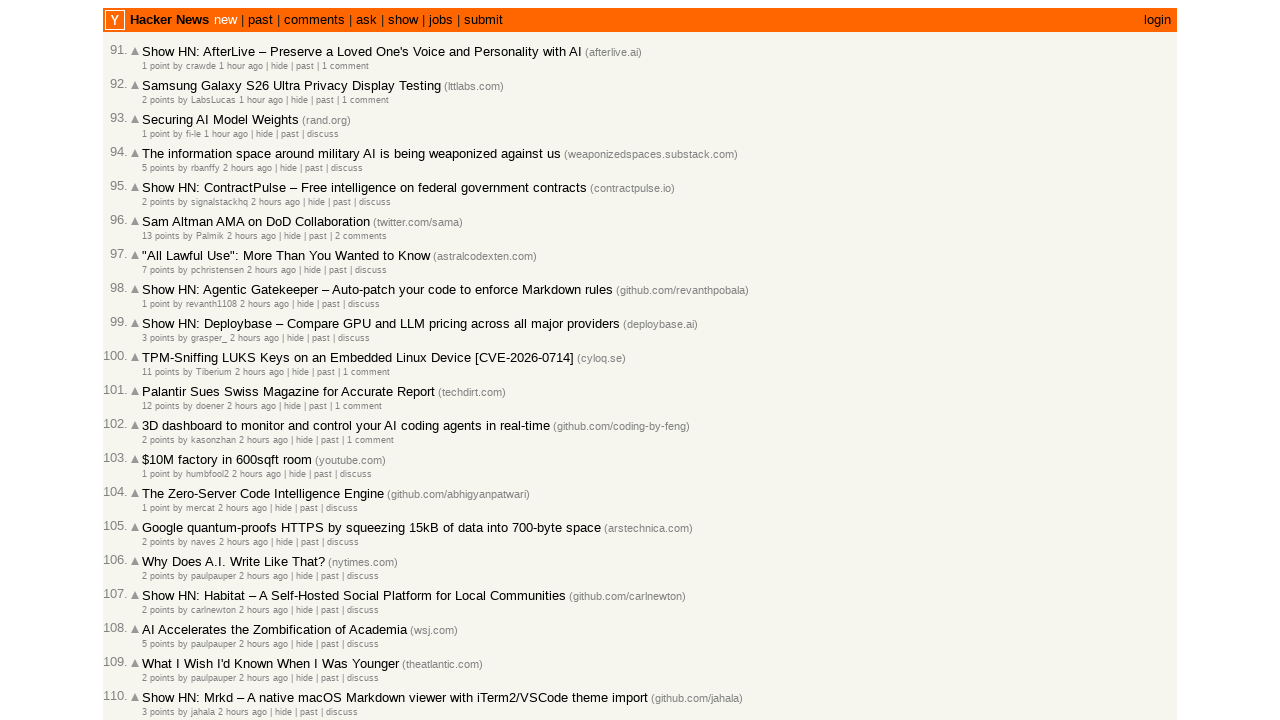